Navigates to the Spanish earthquake catalog website, waits for a download button to be clickable and clicks it to initiate a file download

Starting URL: https://www.ign.es/web/ign/portal/sis-catalogo-terremotos/-/catalogo-terremotos/searchTerremoto?latMin=26&latMax=45&longMin=-20&longMax=6&startDate=01/01/2024&endDate=12/10/2024&selIntensidad=Y&selMagnitud=N&intMin=1&intMax=3&magMin=&magMax=&selProf=N&profMin=&profMax=&cond=&indice=50

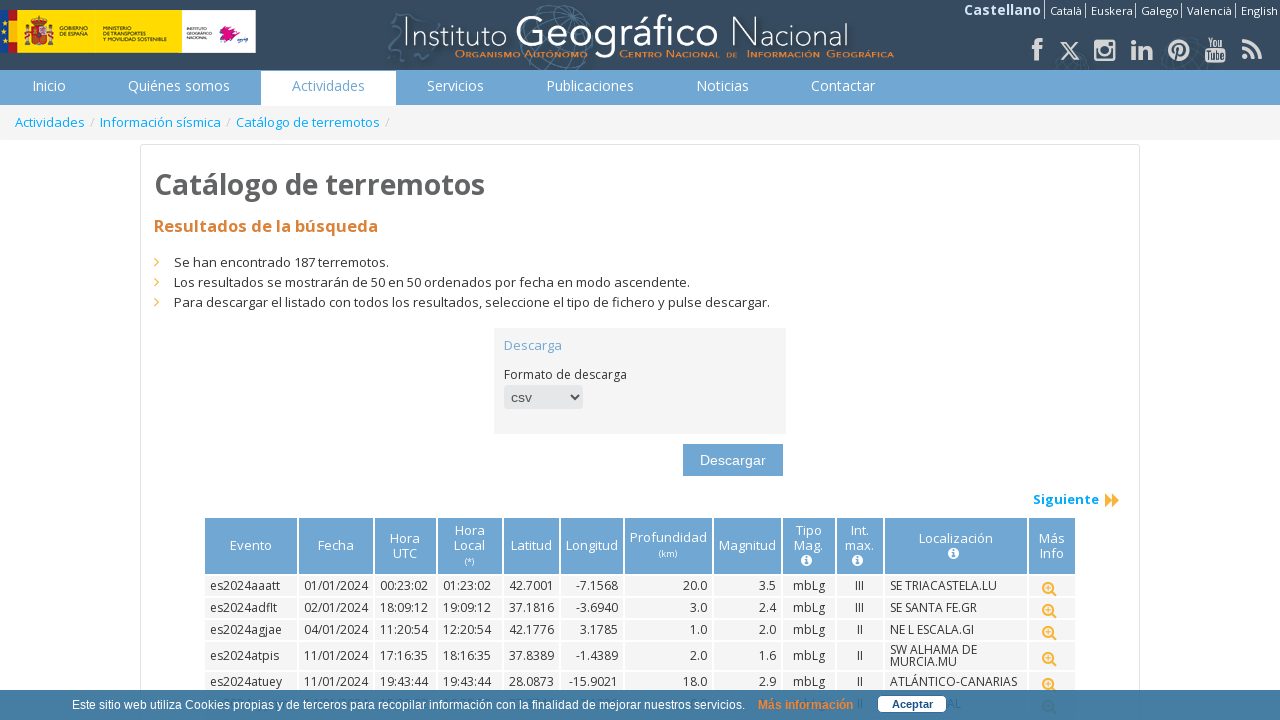

Waited for download button to become visible
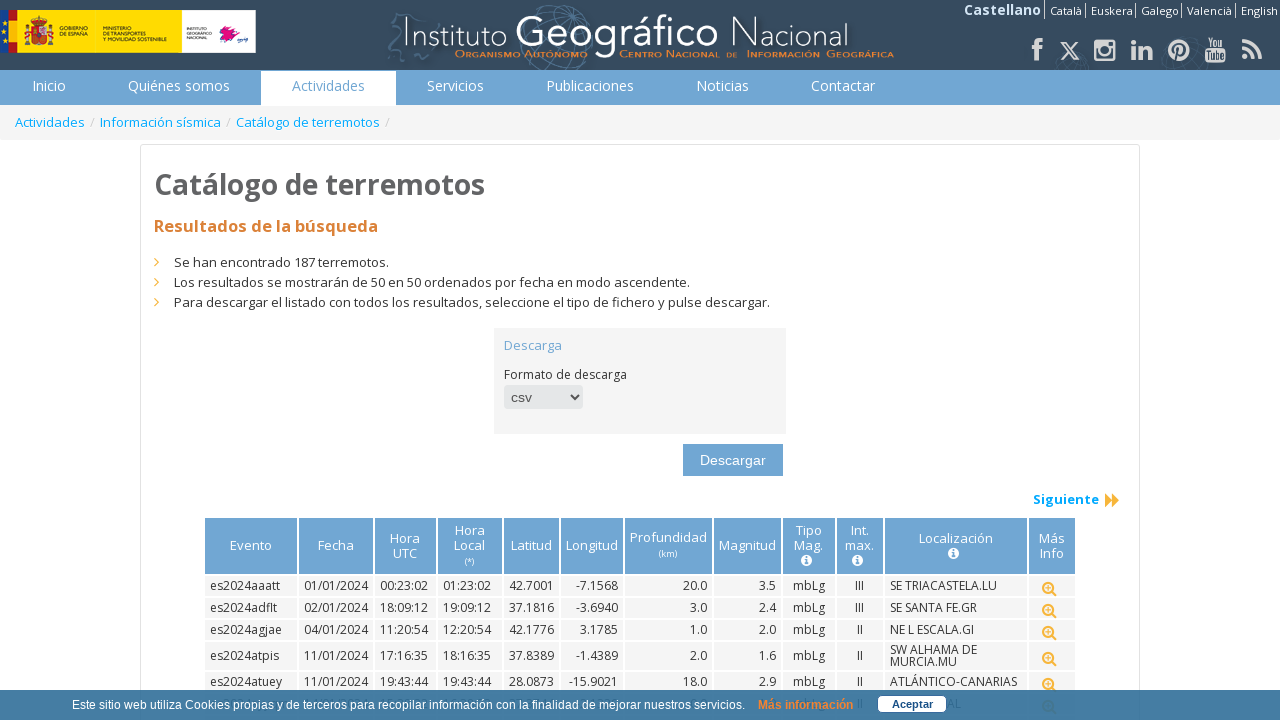

Clicked download button to initiate earthquake catalog file download at (733, 460) on button#_IGNSISCatalogoTerremotos_WAR_IGNSISCatalogoTerremotosportlet_btnUploadFi
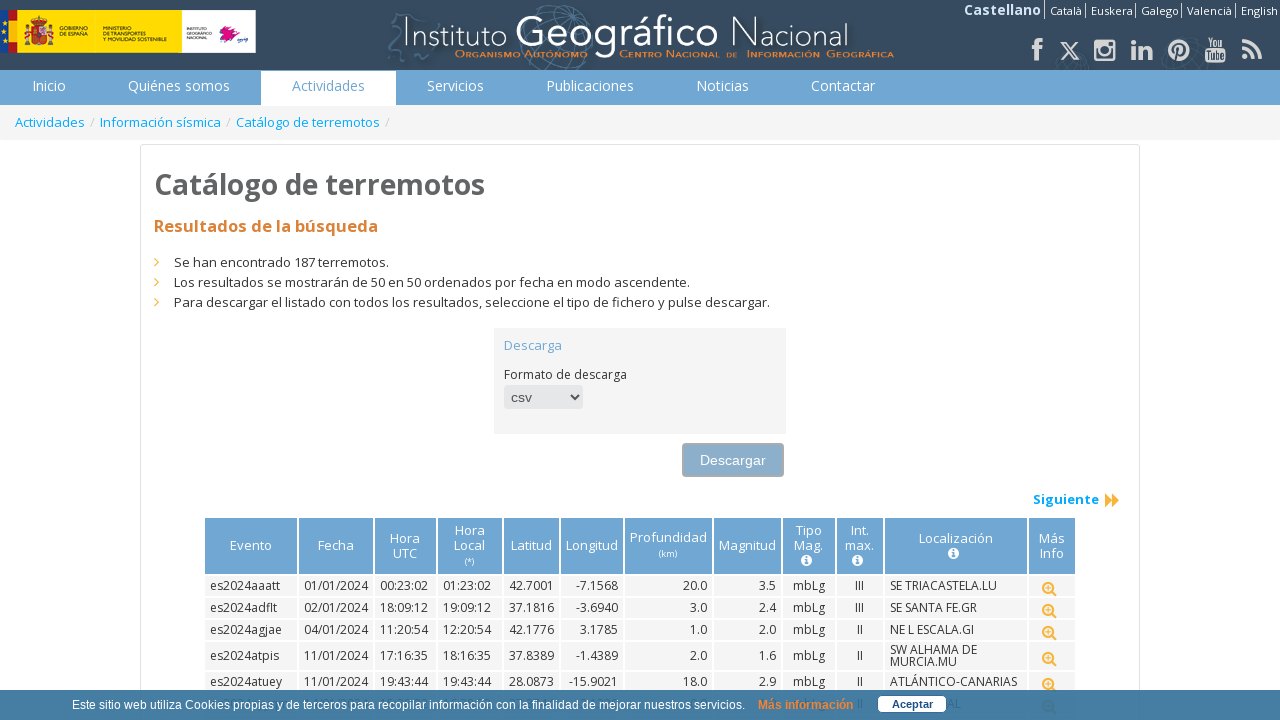

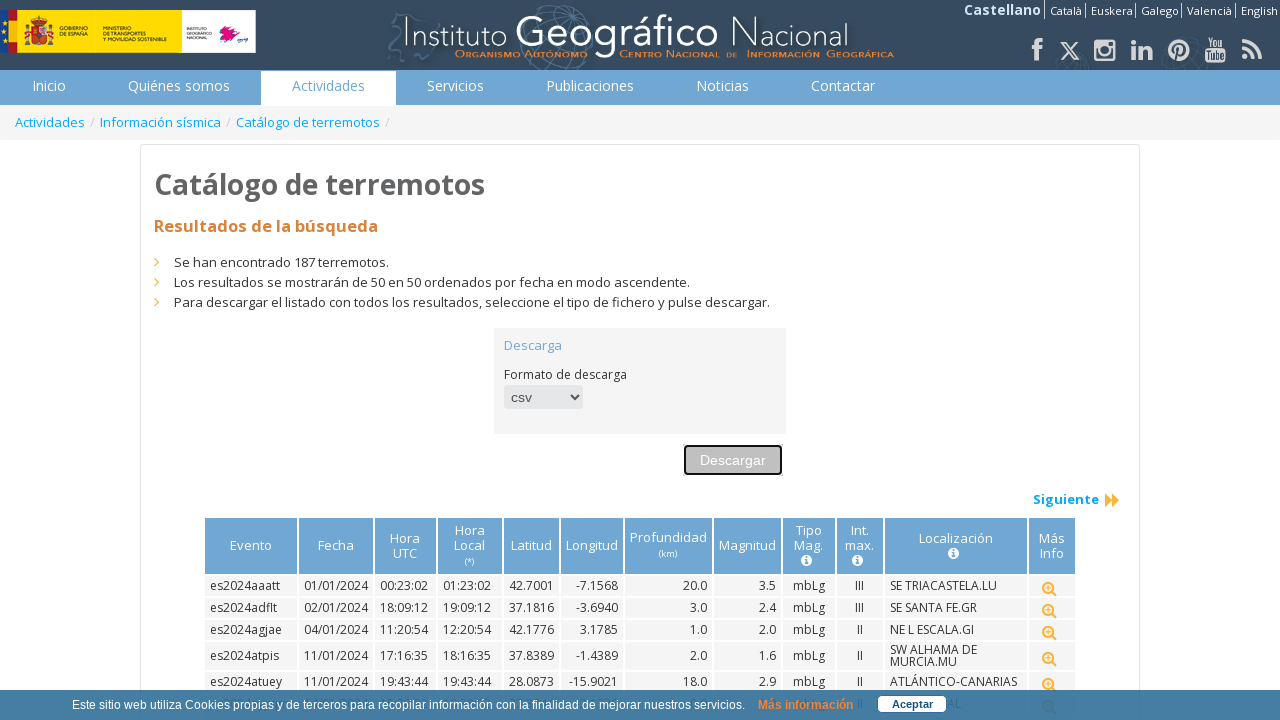